Tests color variation selection on a Target product page by clicking through each color option and verifying the selected color updates correctly

Starting URL: https://www.target.com/p/wranglers-men-39-s-relaxed-fit-straight-jeans/-/A-91269718?preselect=90919011#lnk=sametab

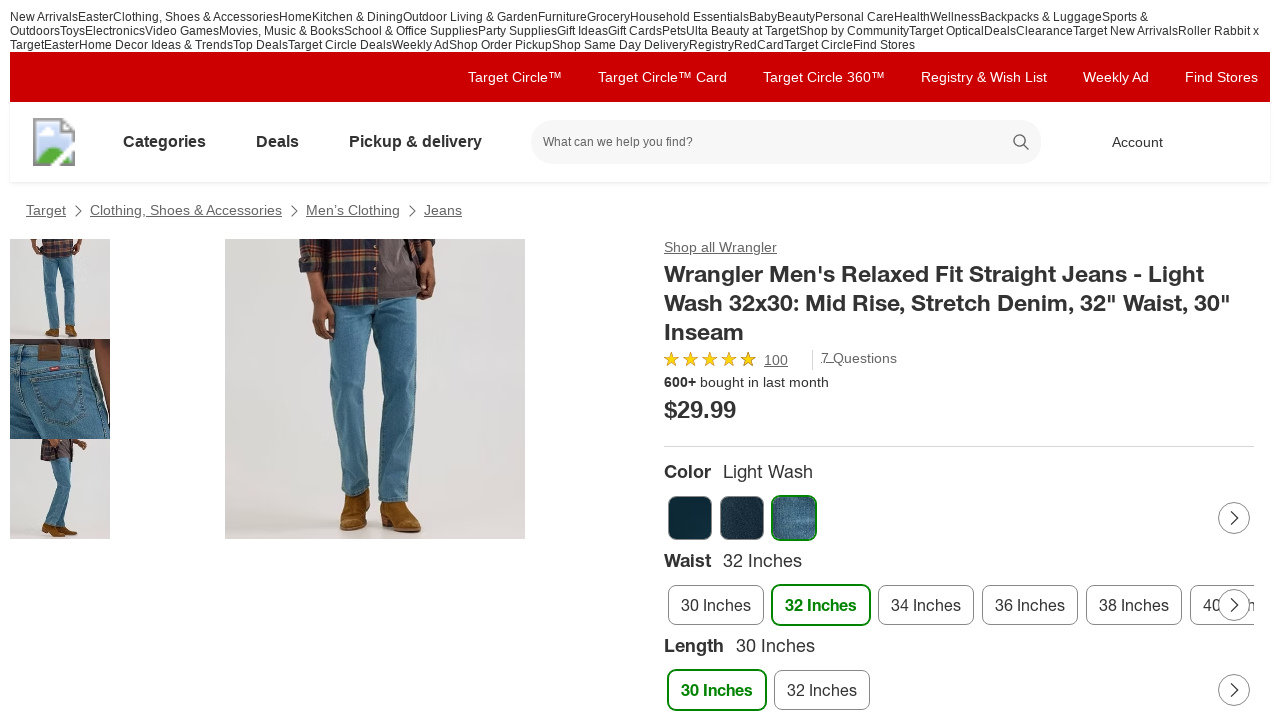

Waited for page to load completely (networkidle)
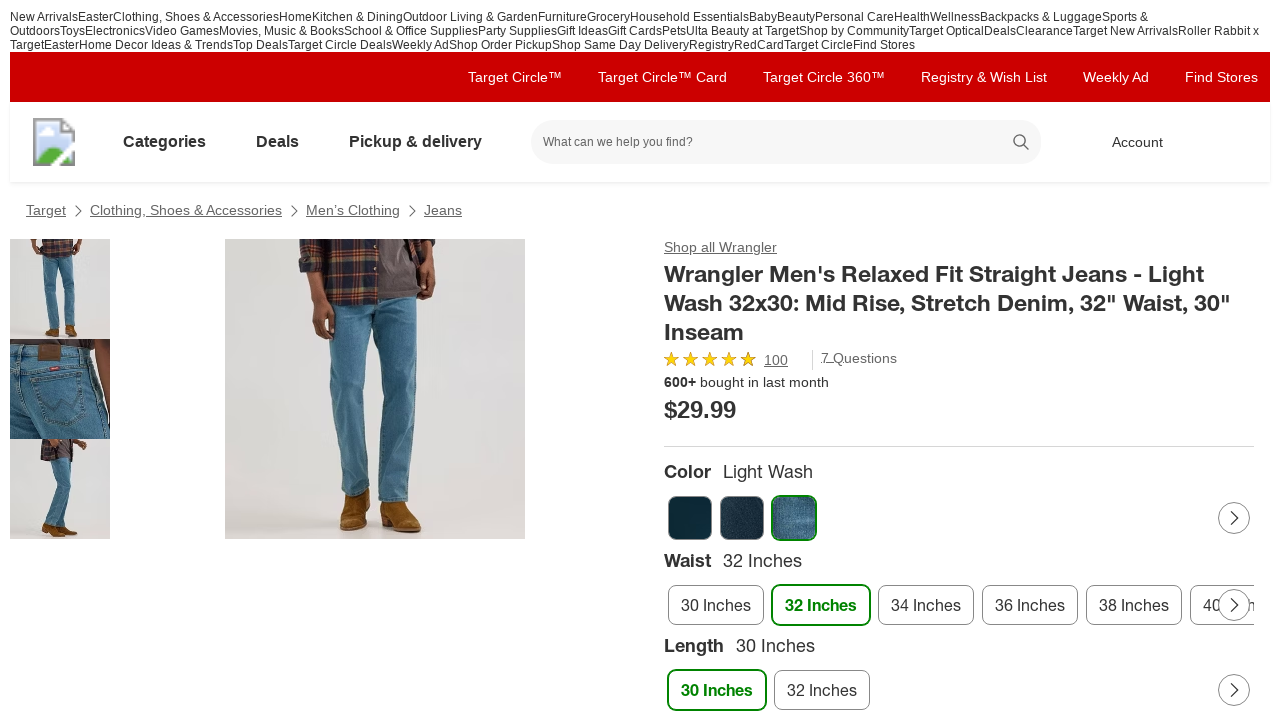

Color options carousel became visible
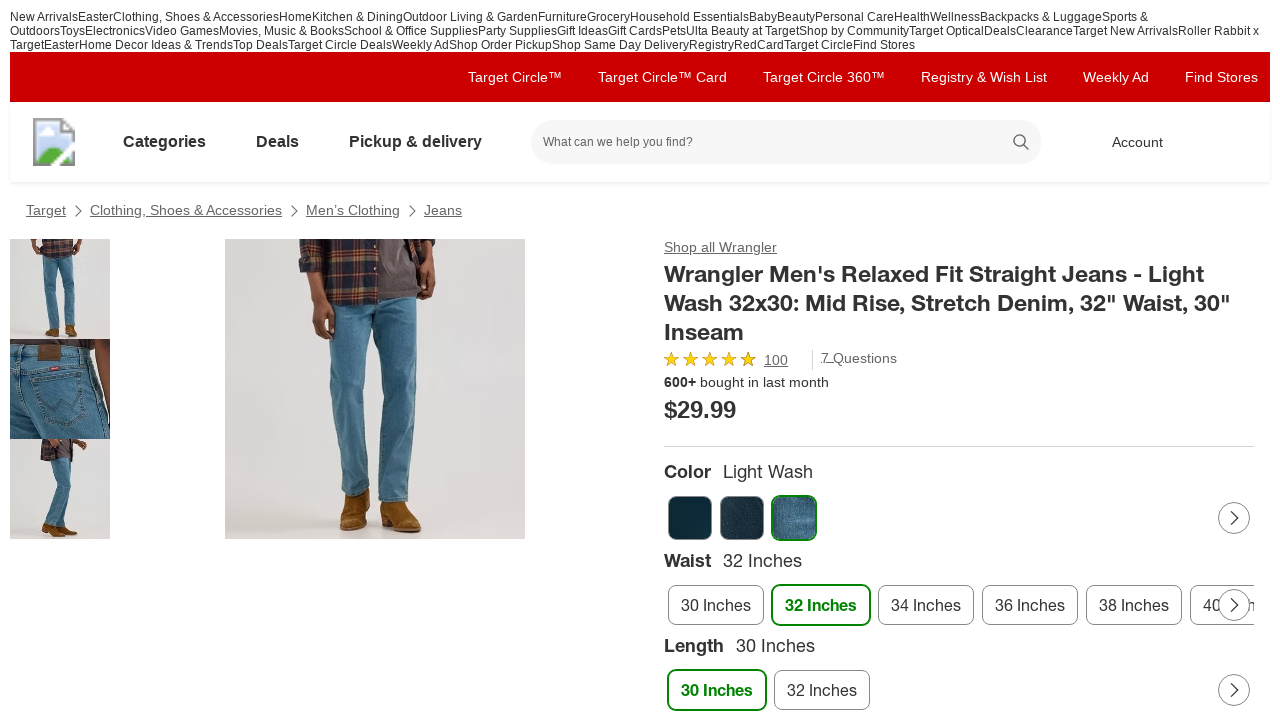

Found 3 color options to test
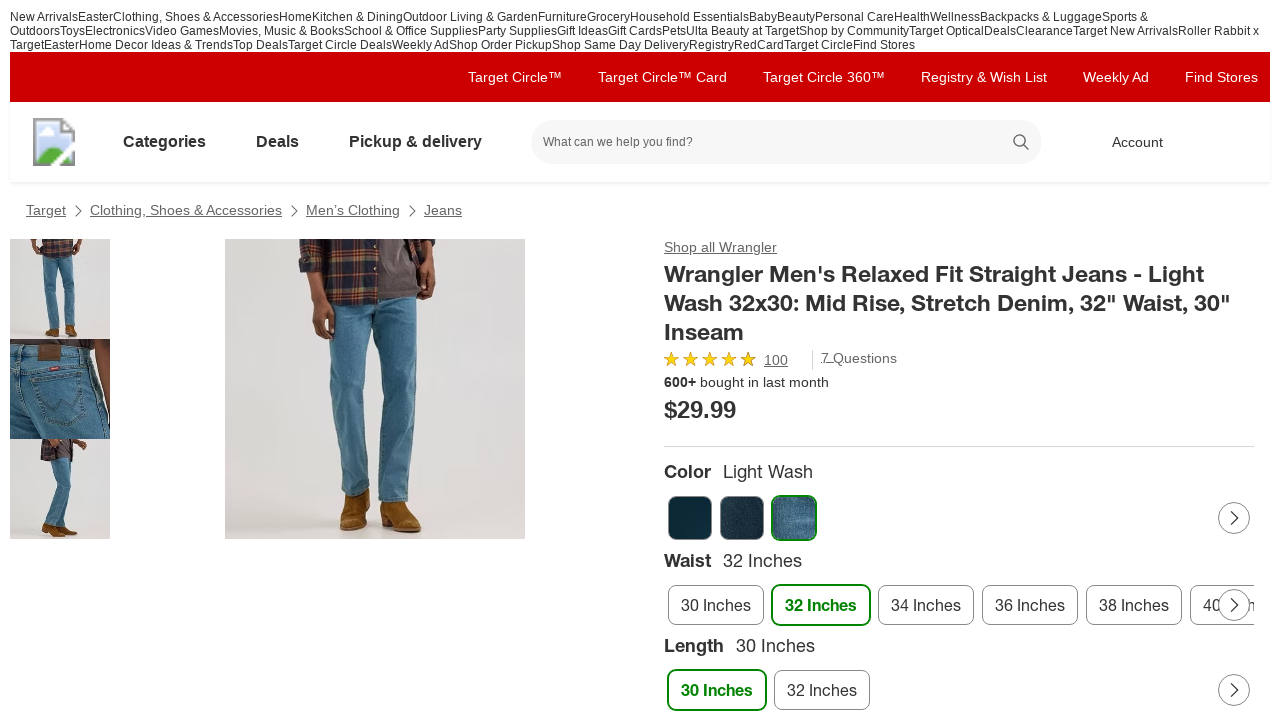

Clicked color option 1 at (690, 518) on li[class*='CarouselItem'] img >> nth=0
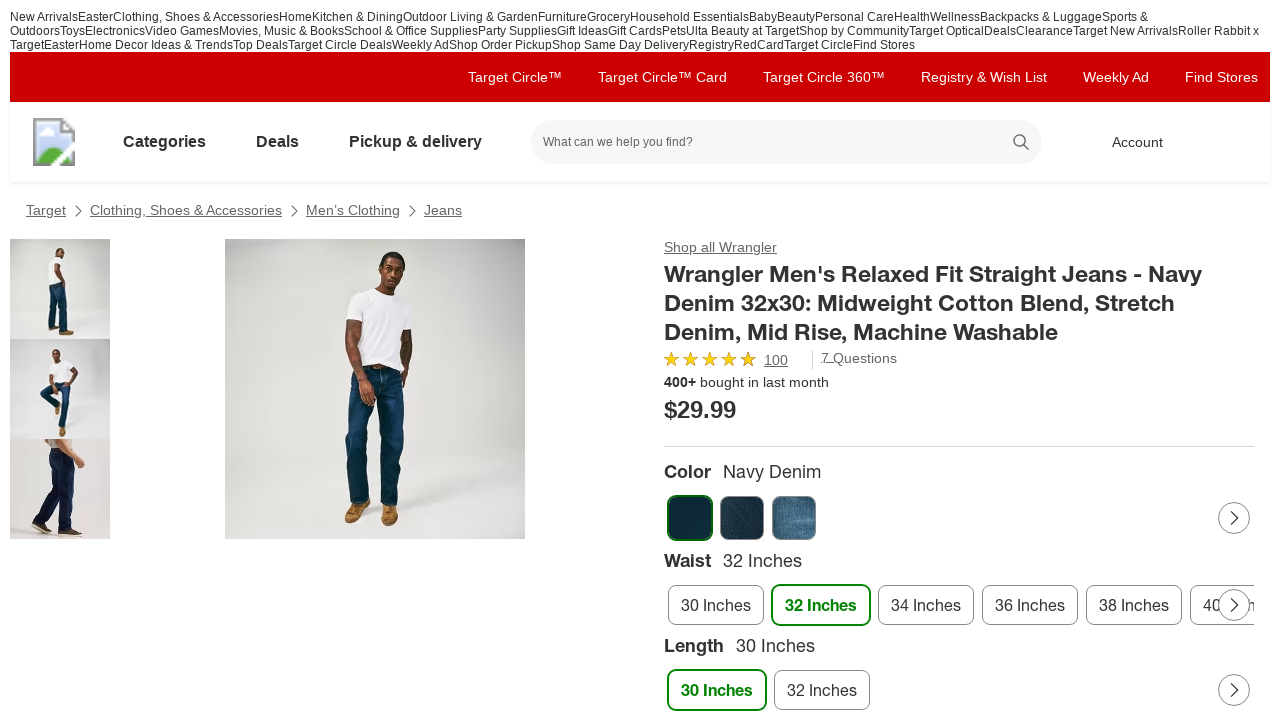

Waited for color selection 1 to update
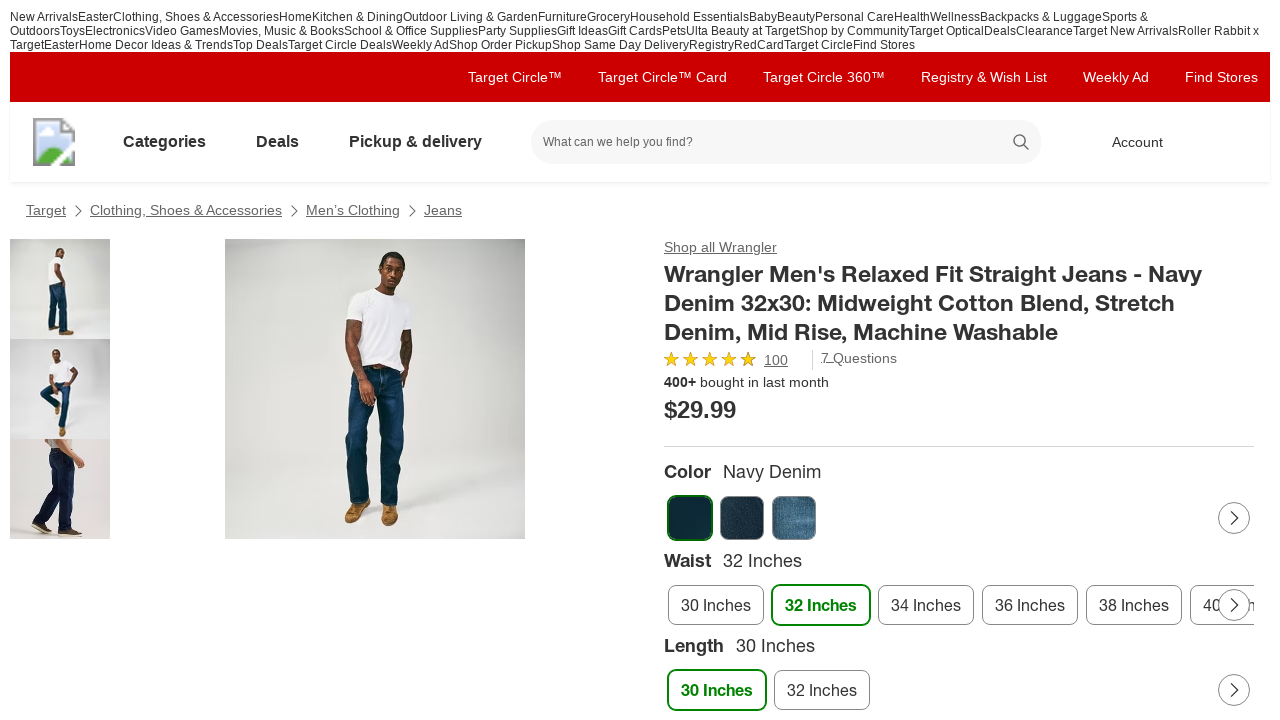

Verified color option 1 selection is displayed
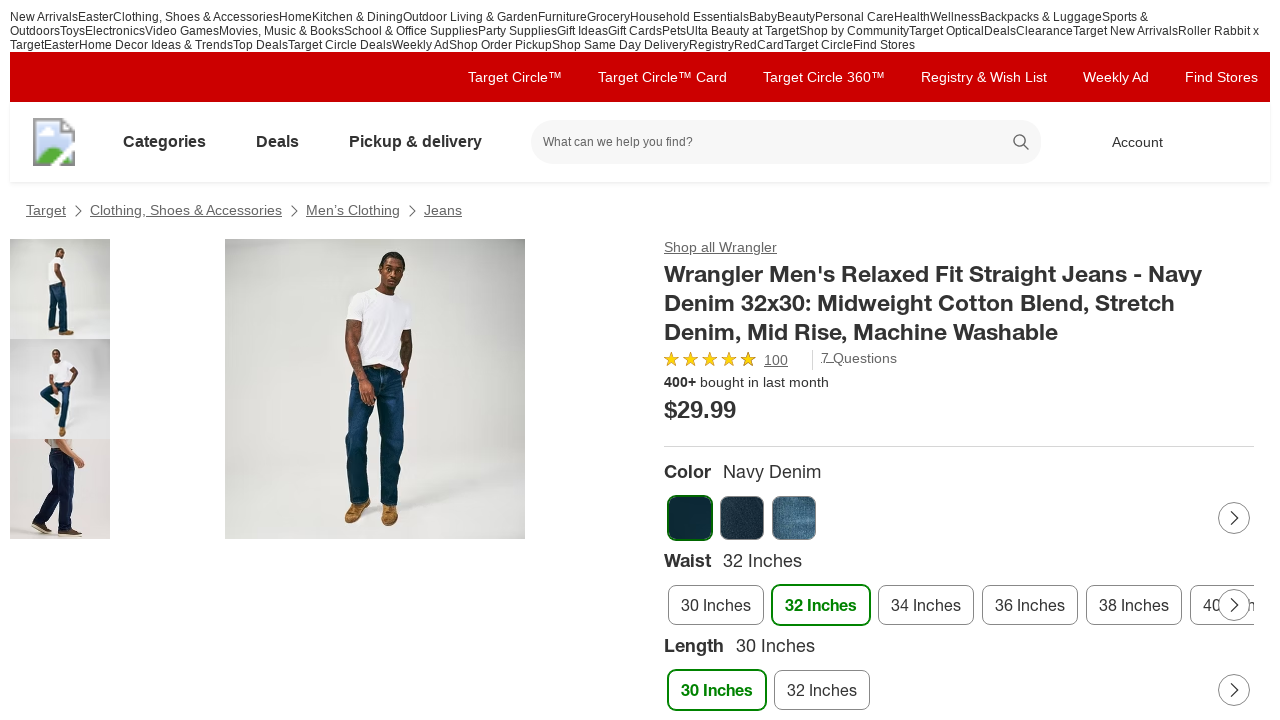

Clicked color option 2 at (742, 518) on li[class*='CarouselItem'] img >> nth=1
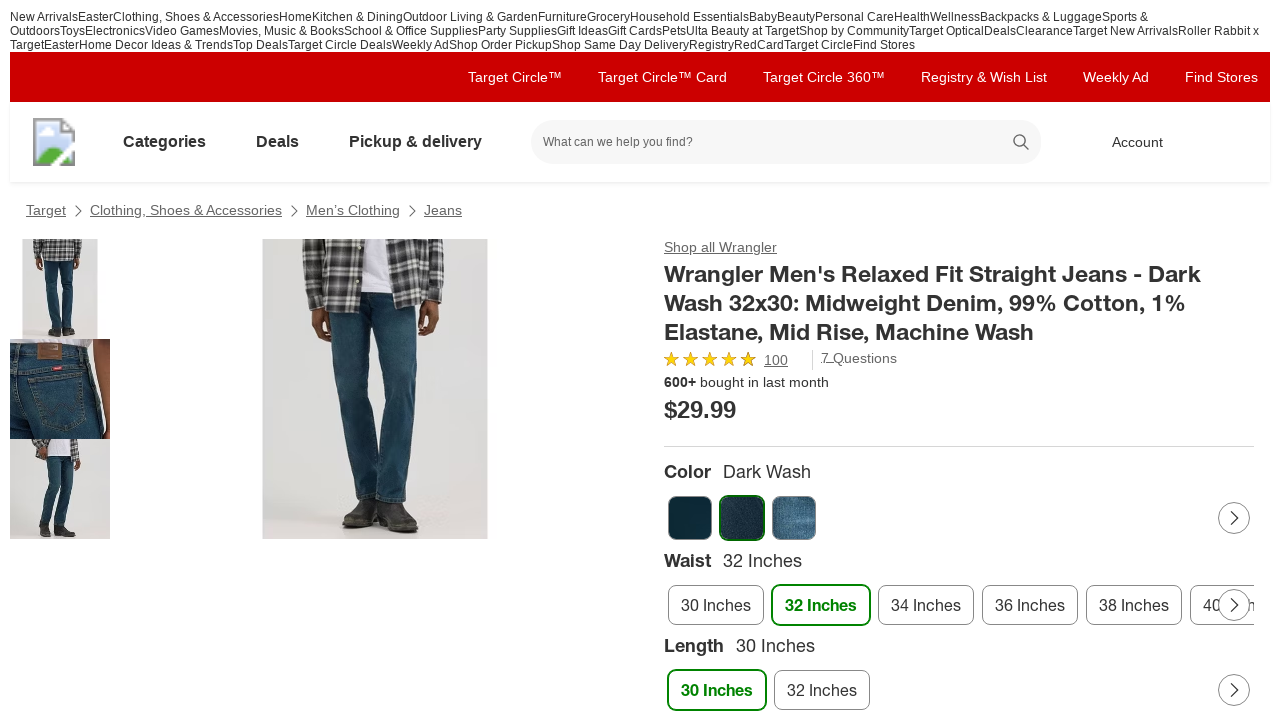

Waited for color selection 2 to update
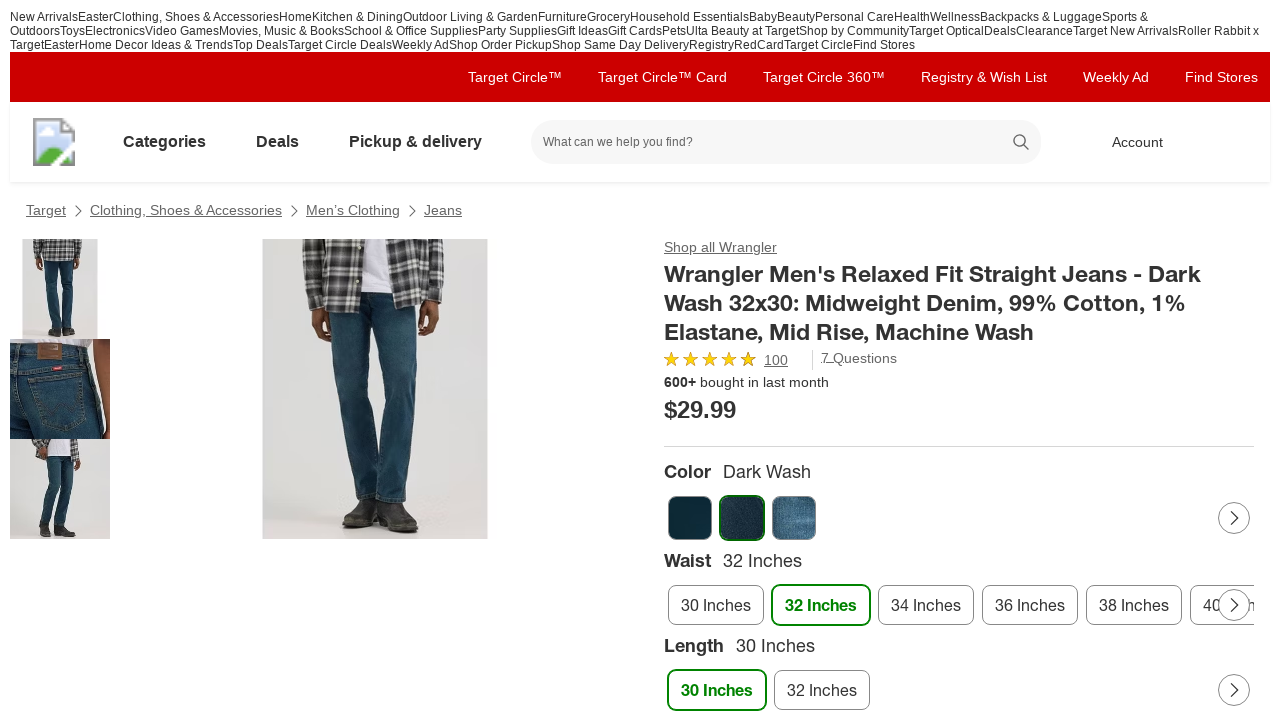

Verified color option 2 selection is displayed
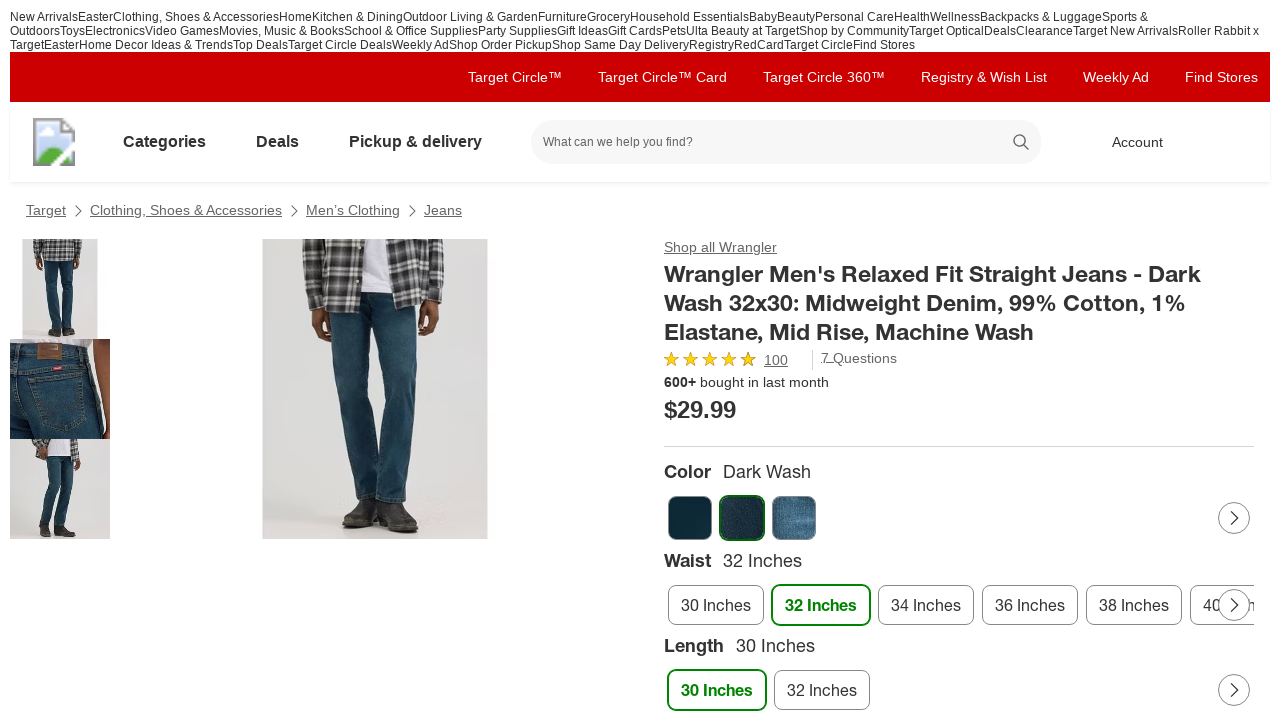

Clicked color option 3 at (794, 518) on li[class*='CarouselItem'] img >> nth=2
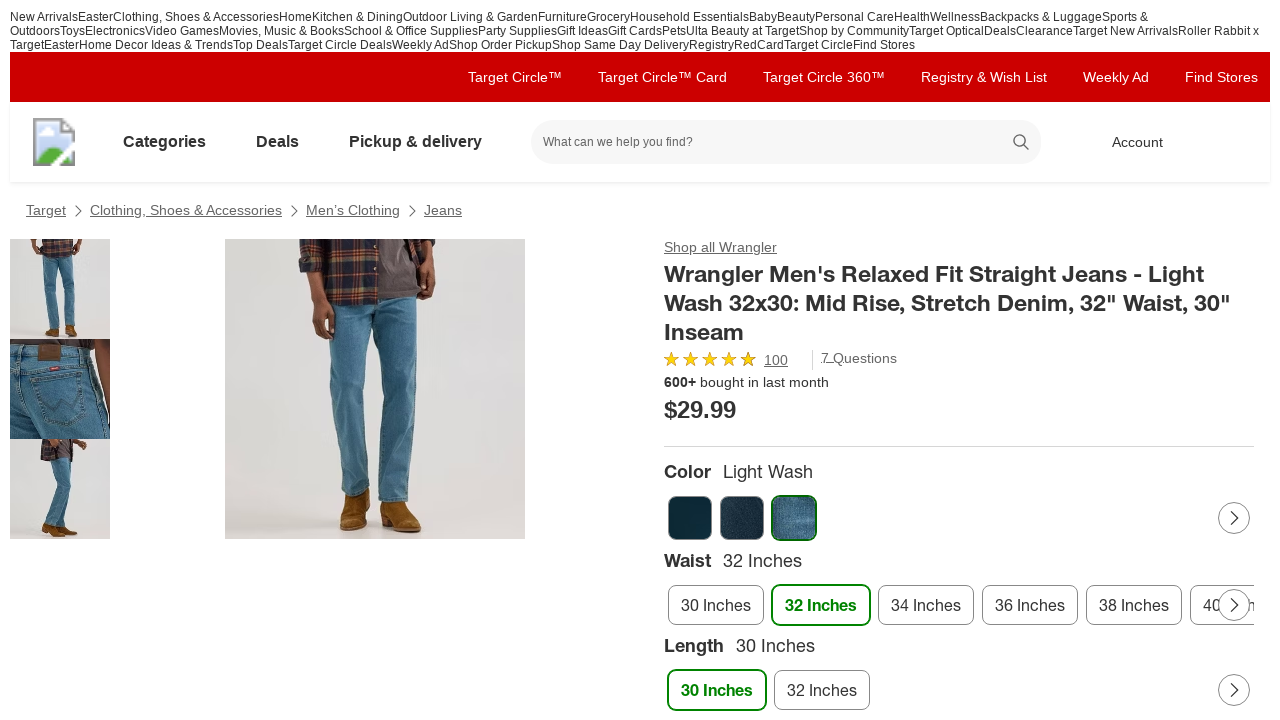

Waited for color selection 3 to update
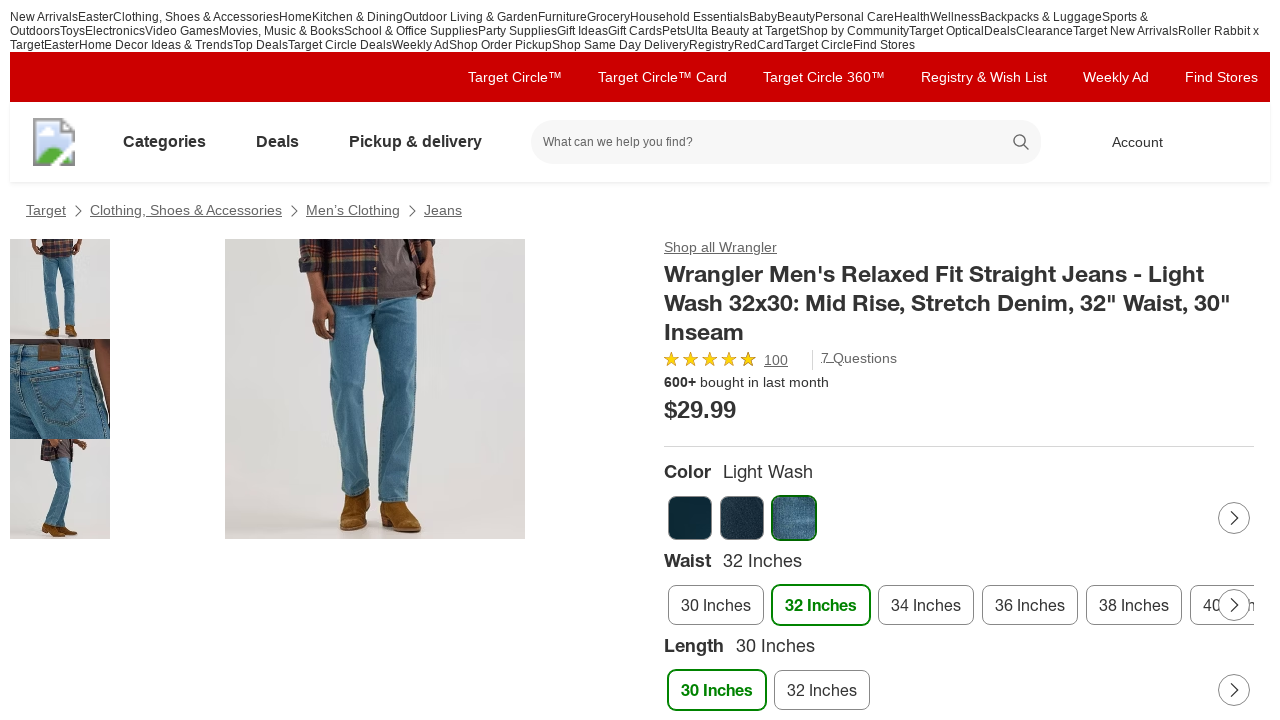

Verified color option 3 selection is displayed
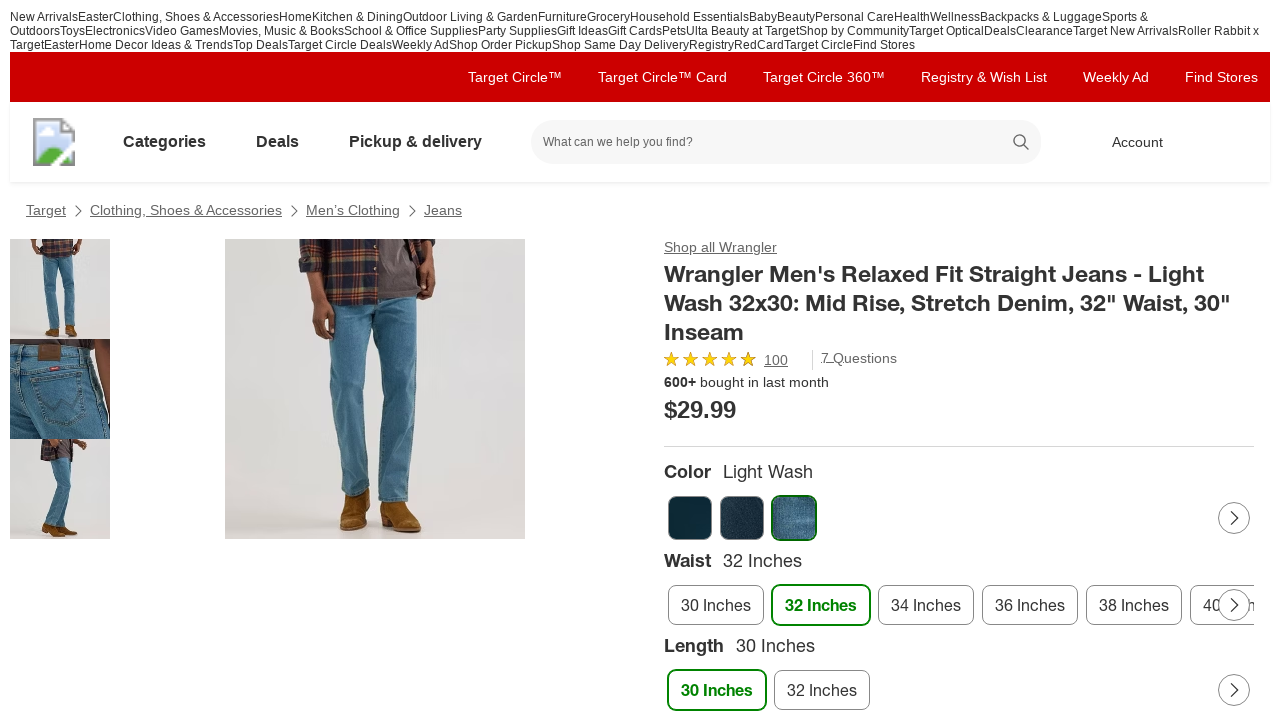

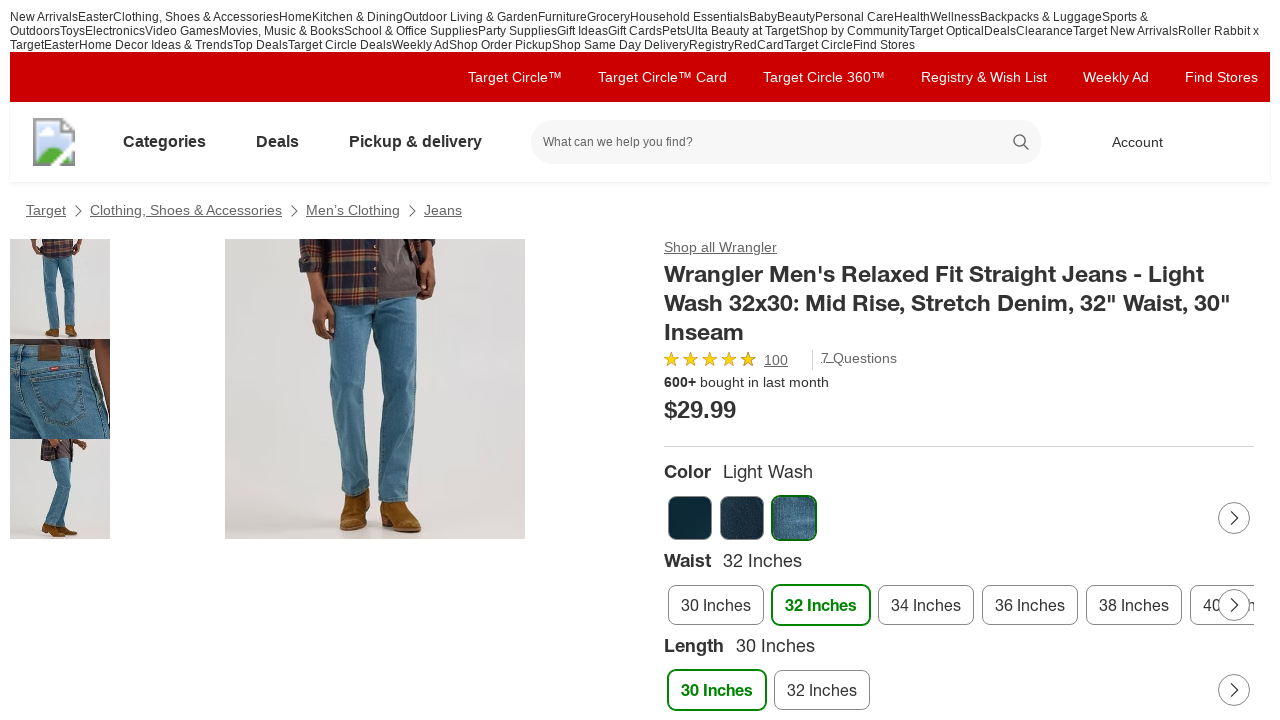